Tests JavaScript prompt alert functionality by clicking the prompt button, entering text into the alert, and accepting it

Starting URL: https://v1.training-support.net/selenium/javascript-alerts

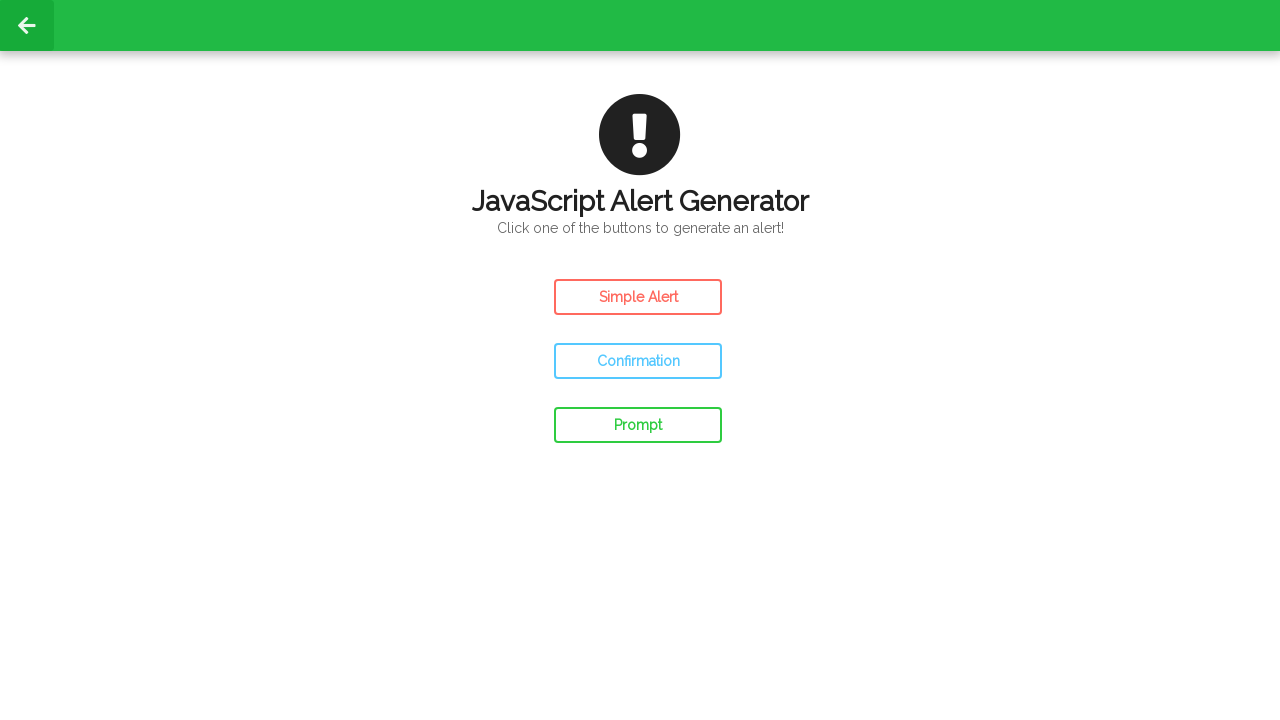

Clicked the prompt button to trigger JavaScript alert at (638, 425) on #prompt
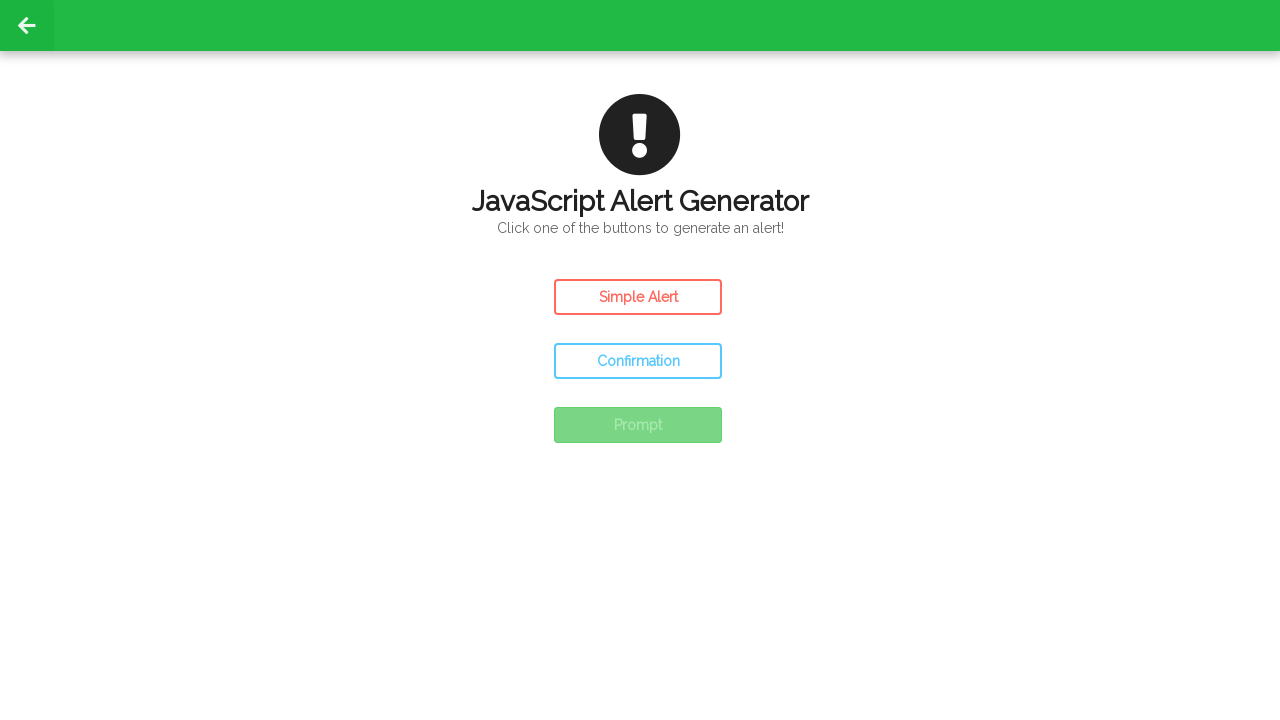

Set up dialog handler to accept prompt with text 'Awesome!'
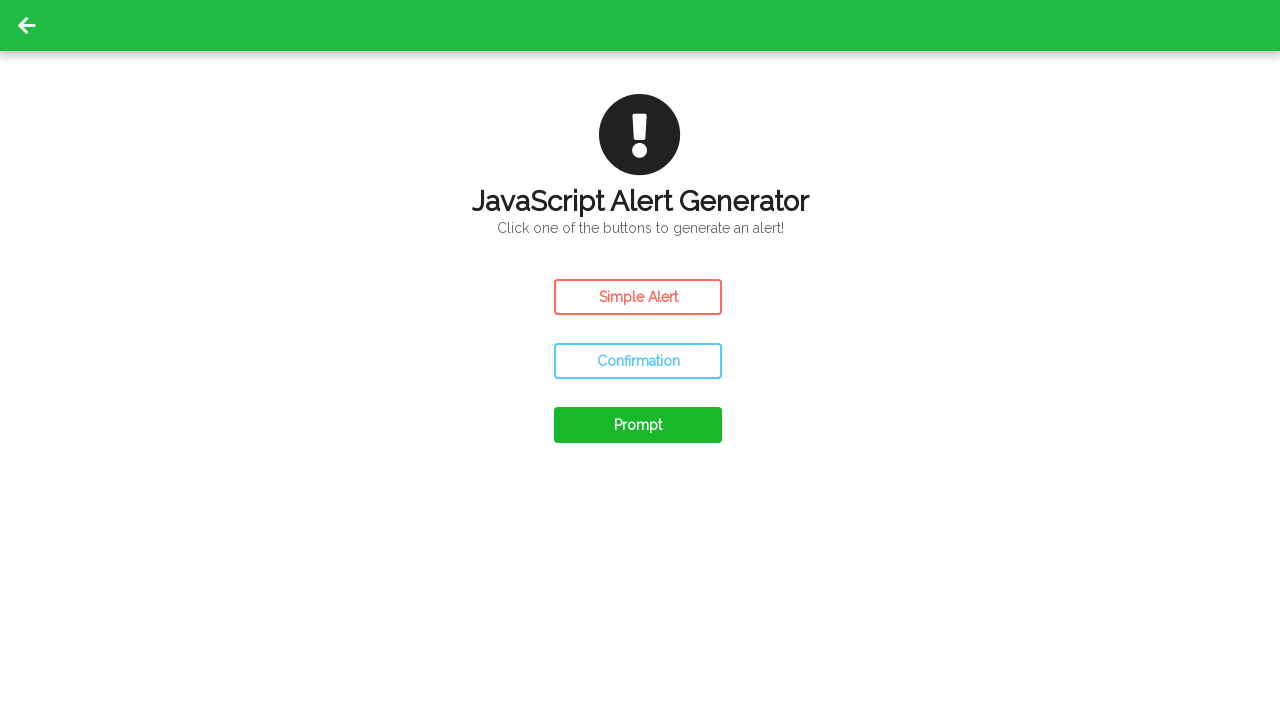

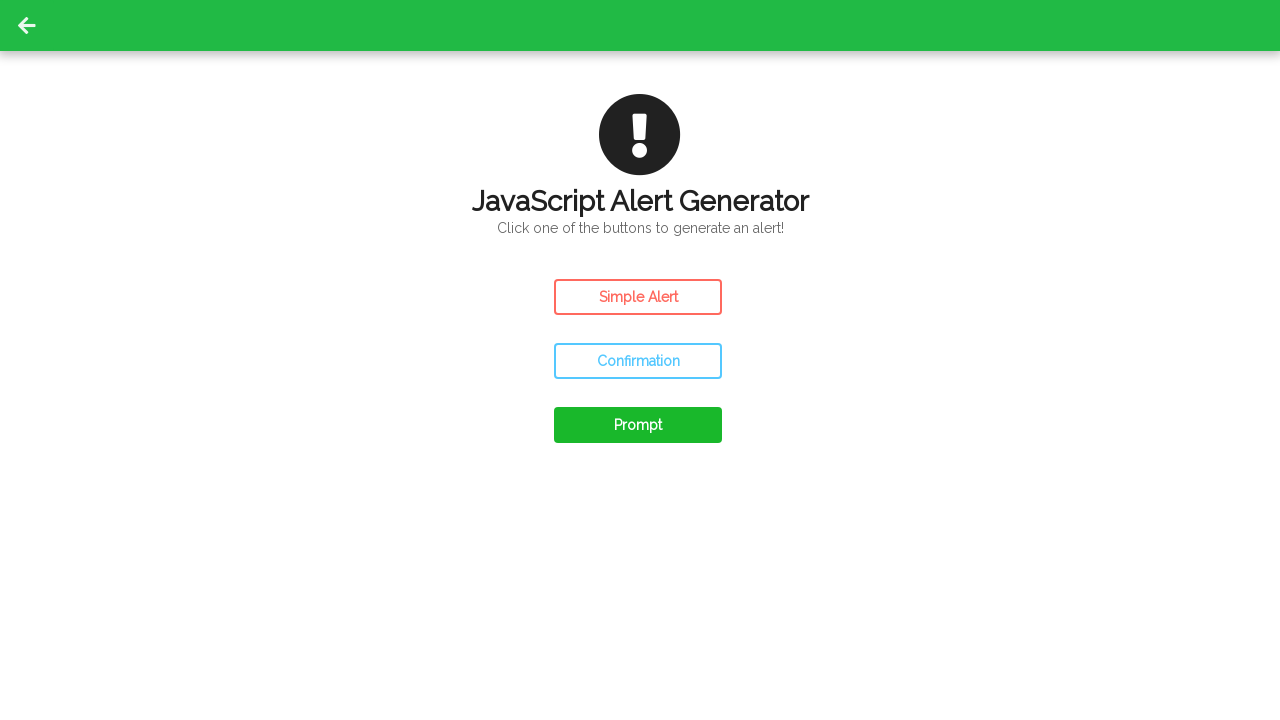